Tests JavaScript alert handling by clicking the alert button, accepting the alert, and verifying the result message.

Starting URL: https://the-internet.herokuapp.com/javascript_alerts

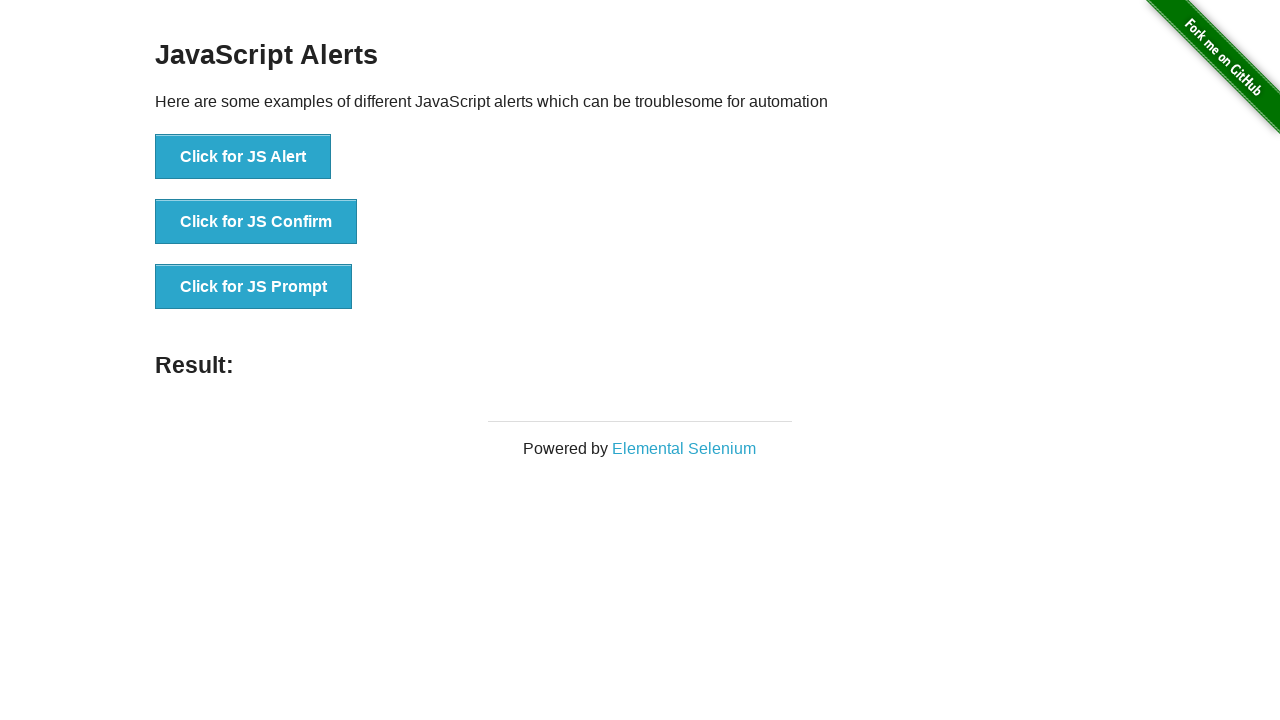

Set up dialog handler to accept alerts
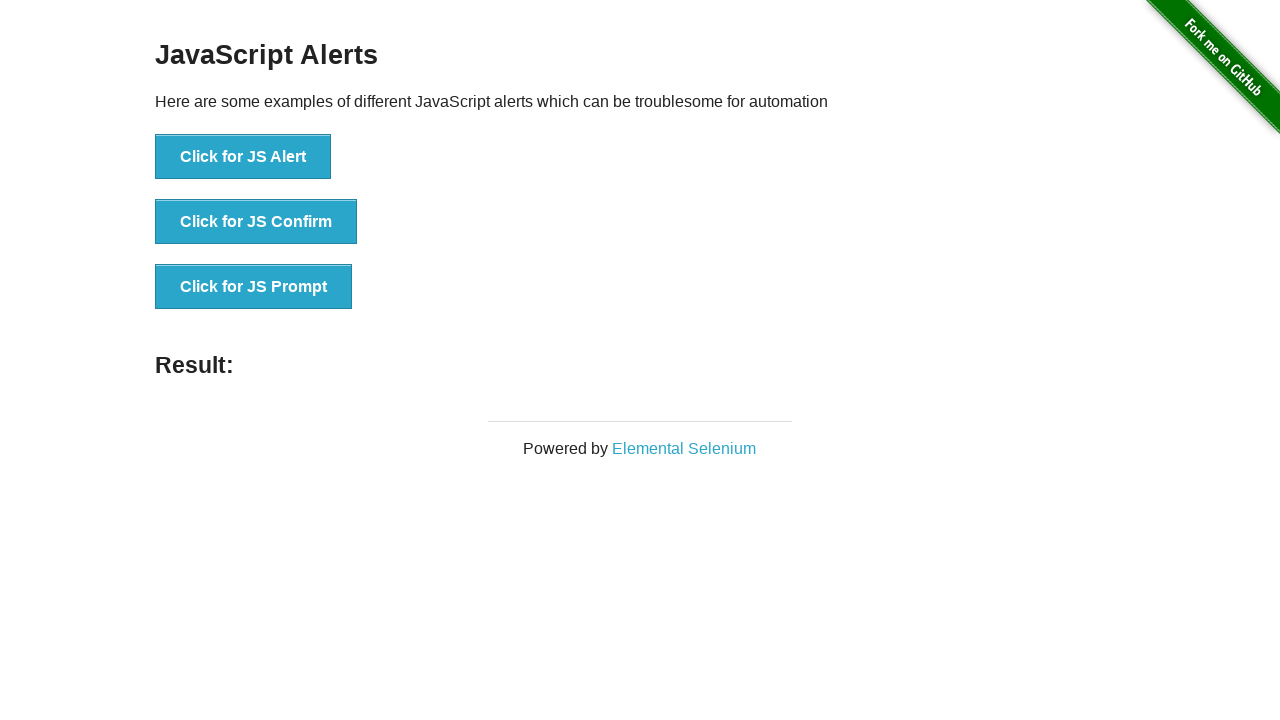

Clicked the JS Alert button at (243, 157) on xpath=//button[text()='Click for JS Alert']
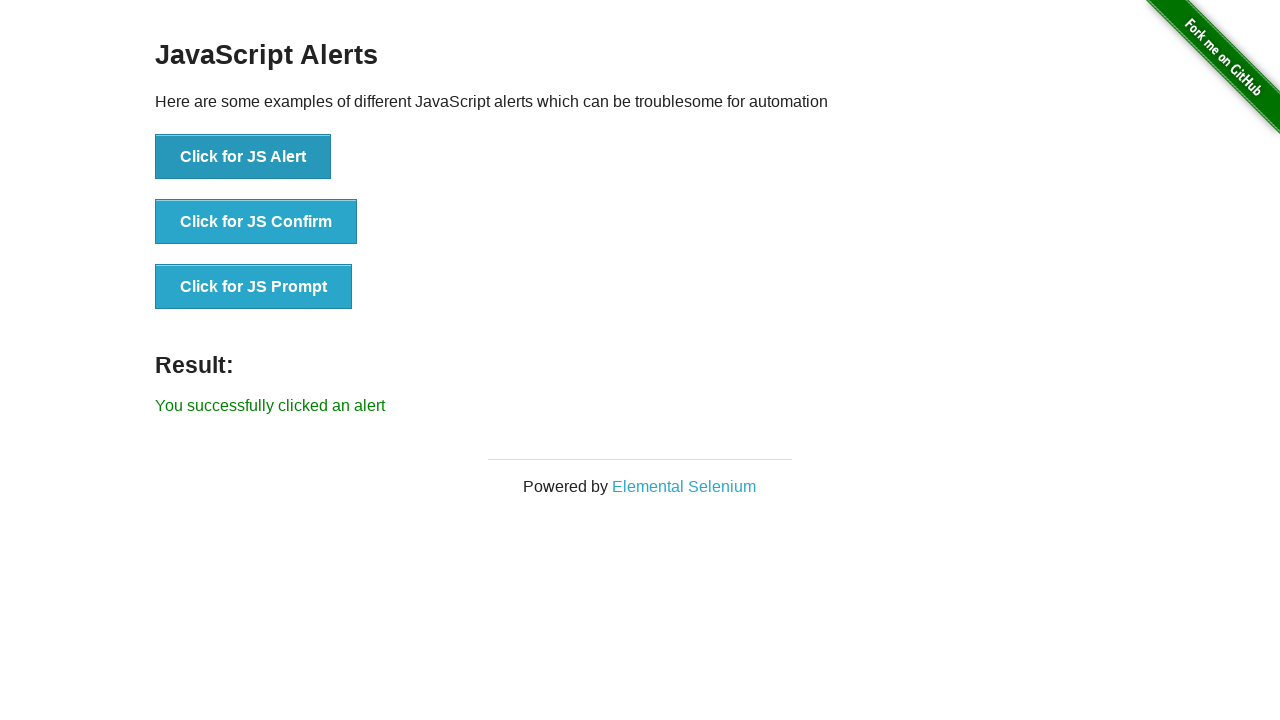

Result message appeared after accepting the alert
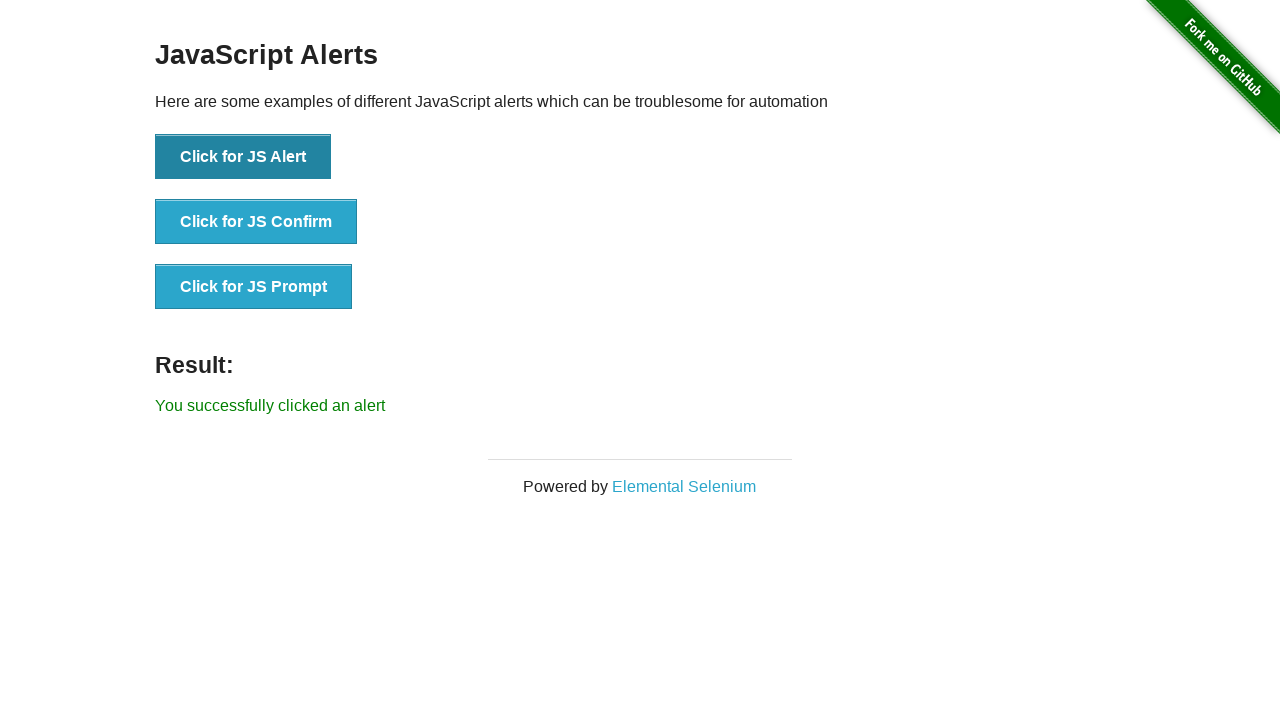

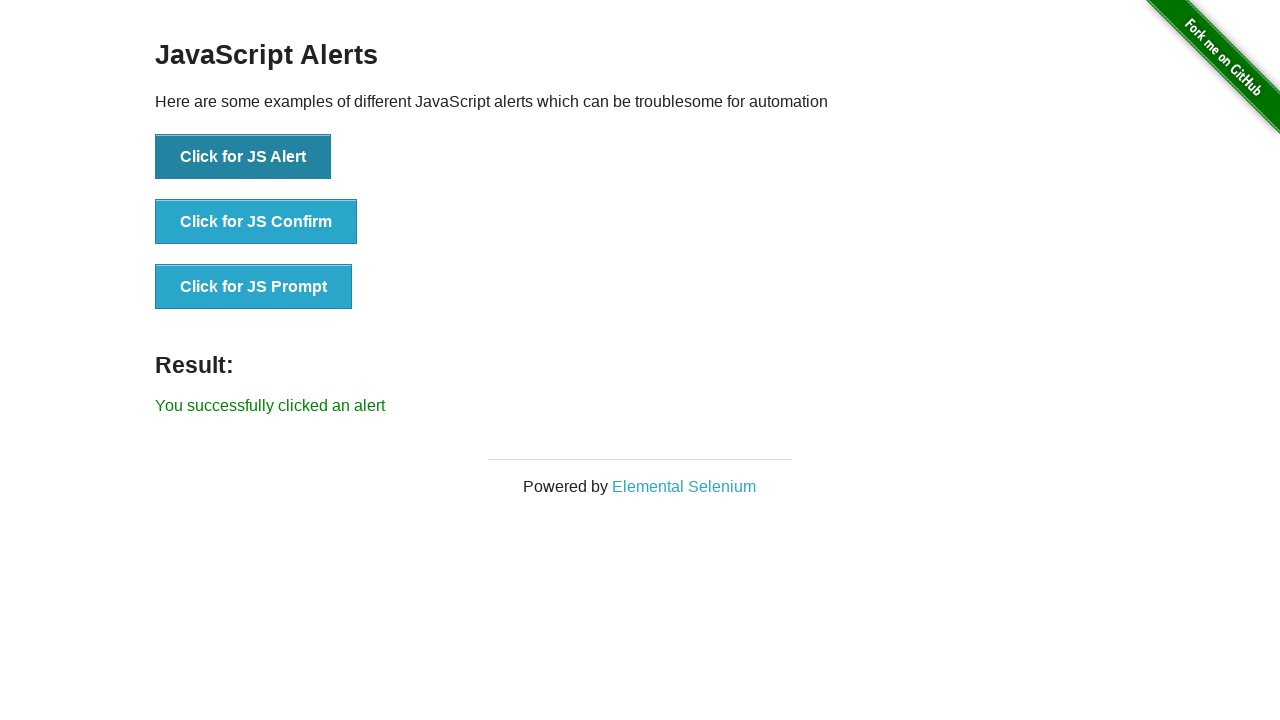